Tests copy and paste functionality on a registration form by entering an address in the Present Address field, selecting and copying it, then pasting it into the Permanent Address field using keyboard shortcuts.

Starting URL: https://grotechminds.com/registration/

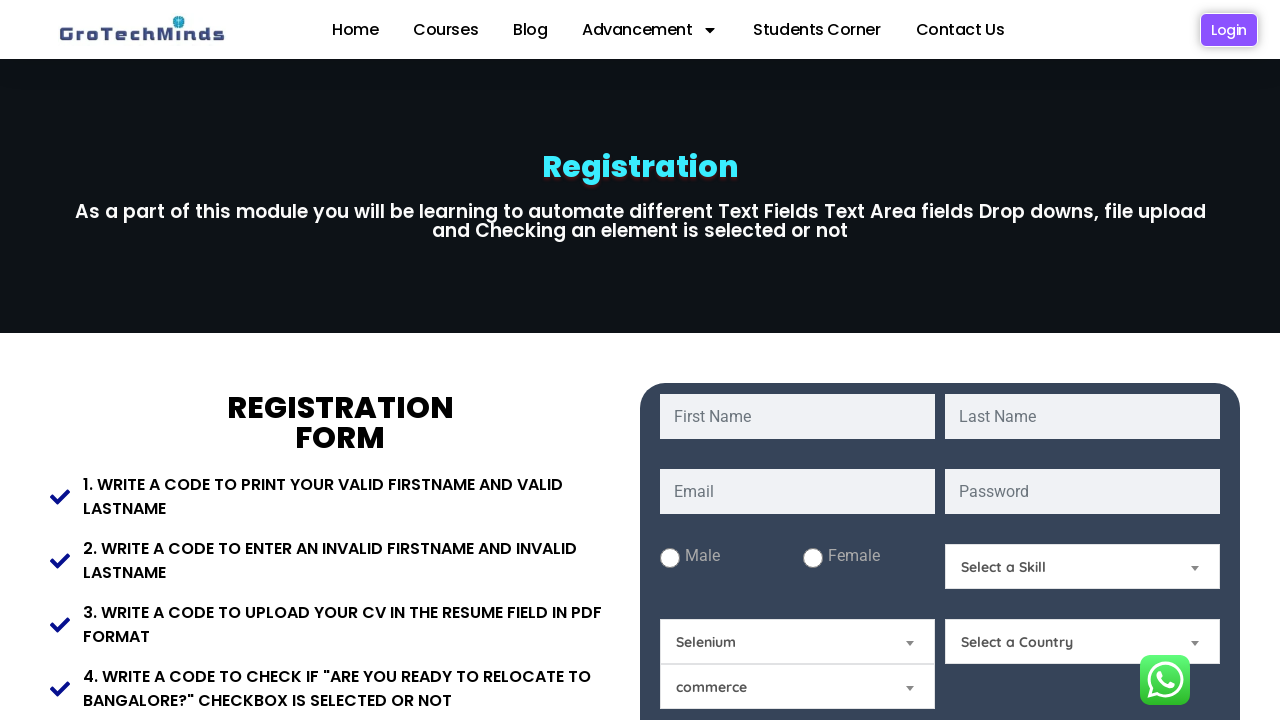

Entered 'kolhapur, maharashtra' in Present Address field on #Present-Address
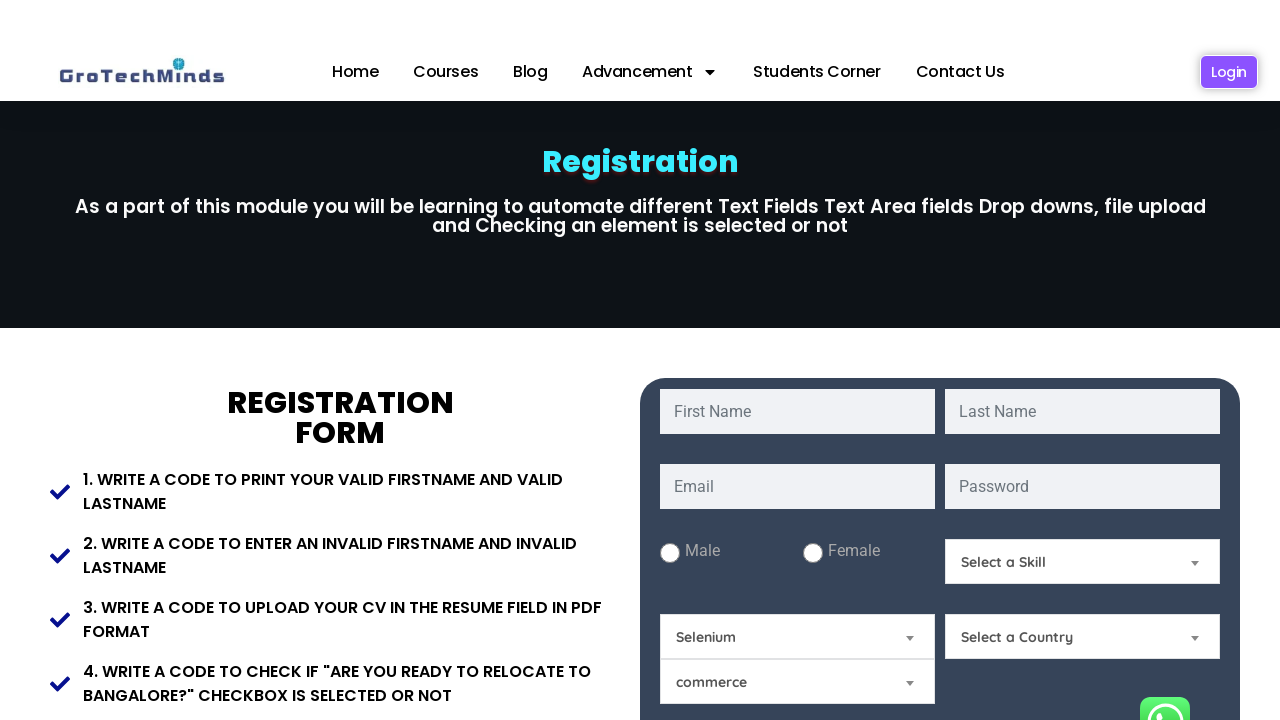

Clicked on Present Address field at (798, 656) on #Present-Address
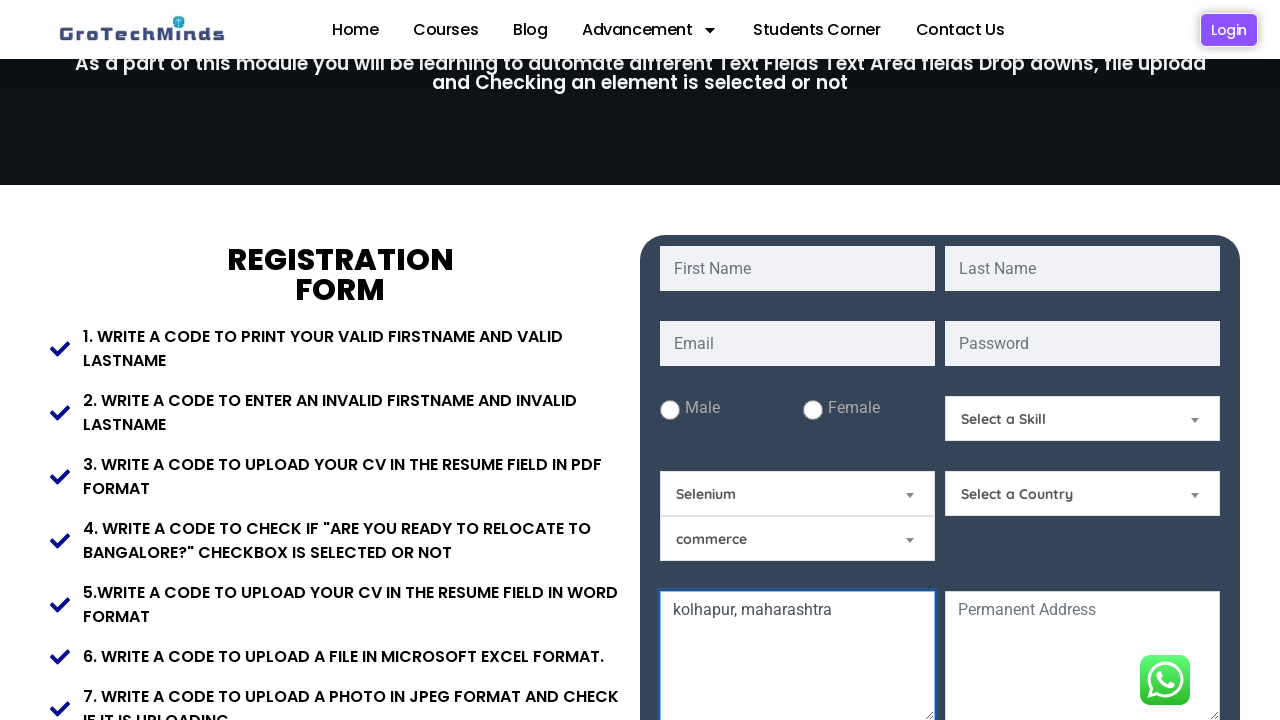

Selected all text in Present Address field using Ctrl+A
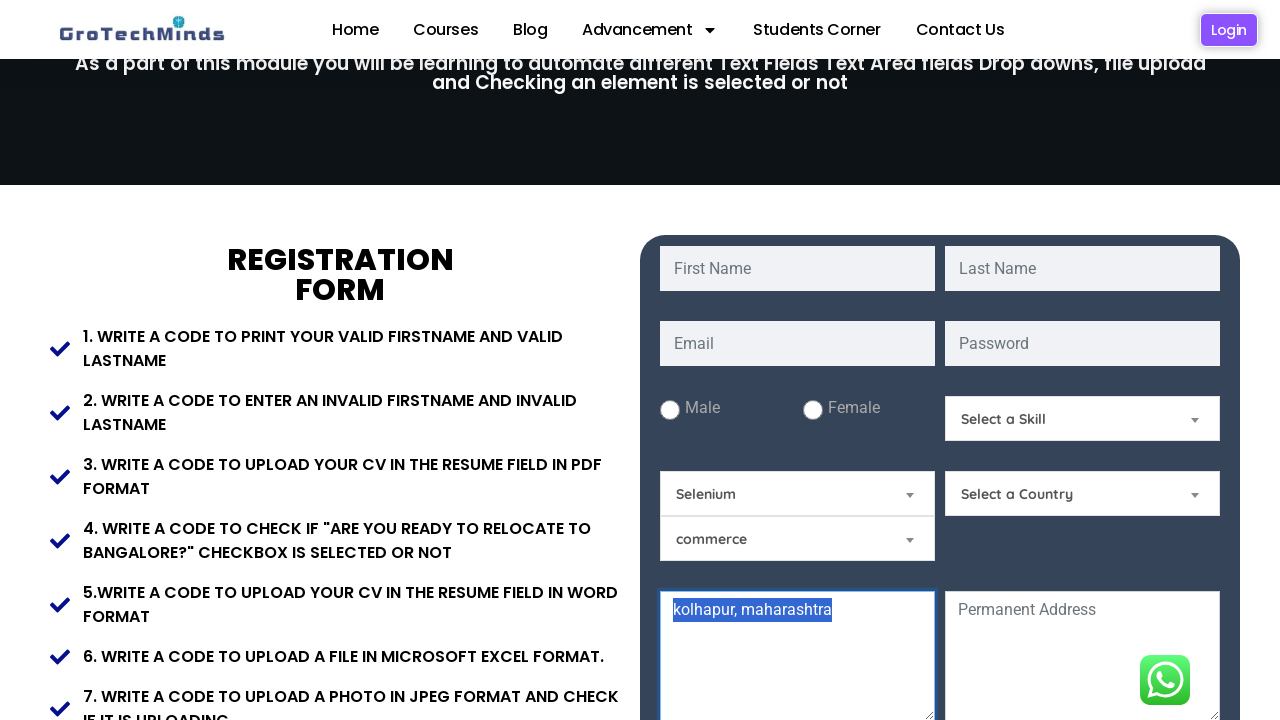

Copied selected text from Present Address field using Ctrl+C
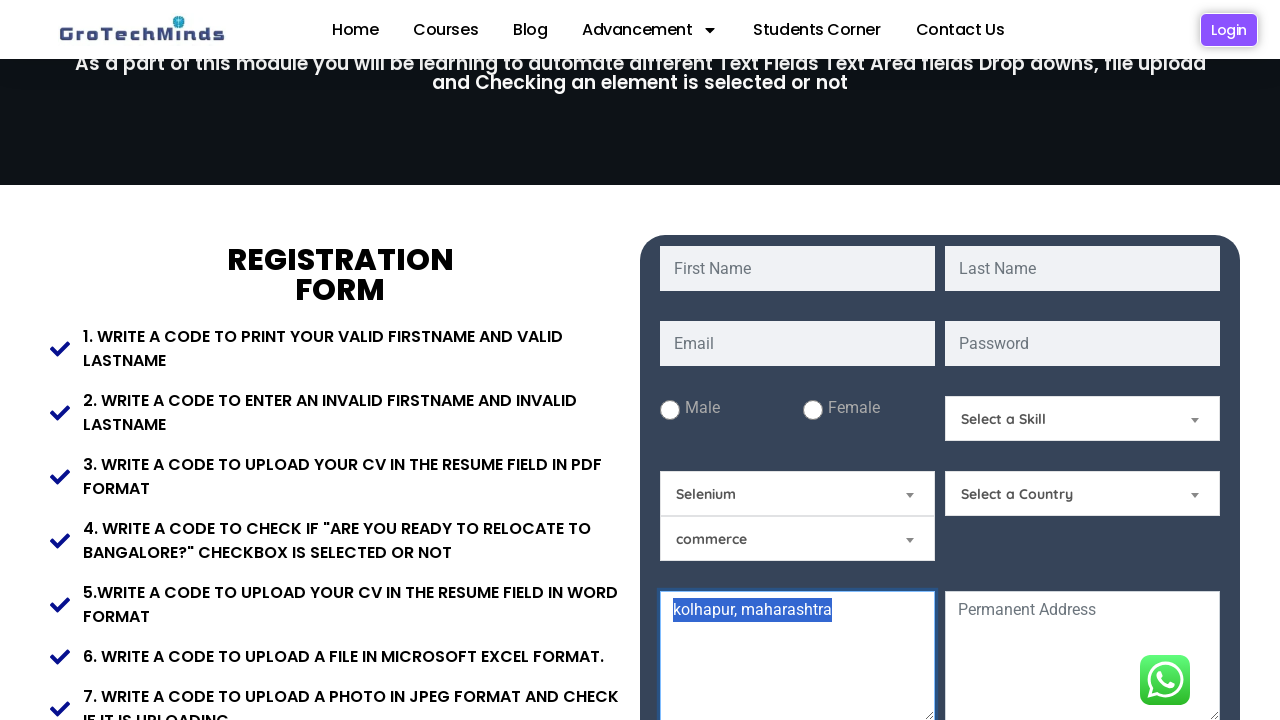

Clicked on Permanent Address field at (1082, 656) on #Permanent-Address
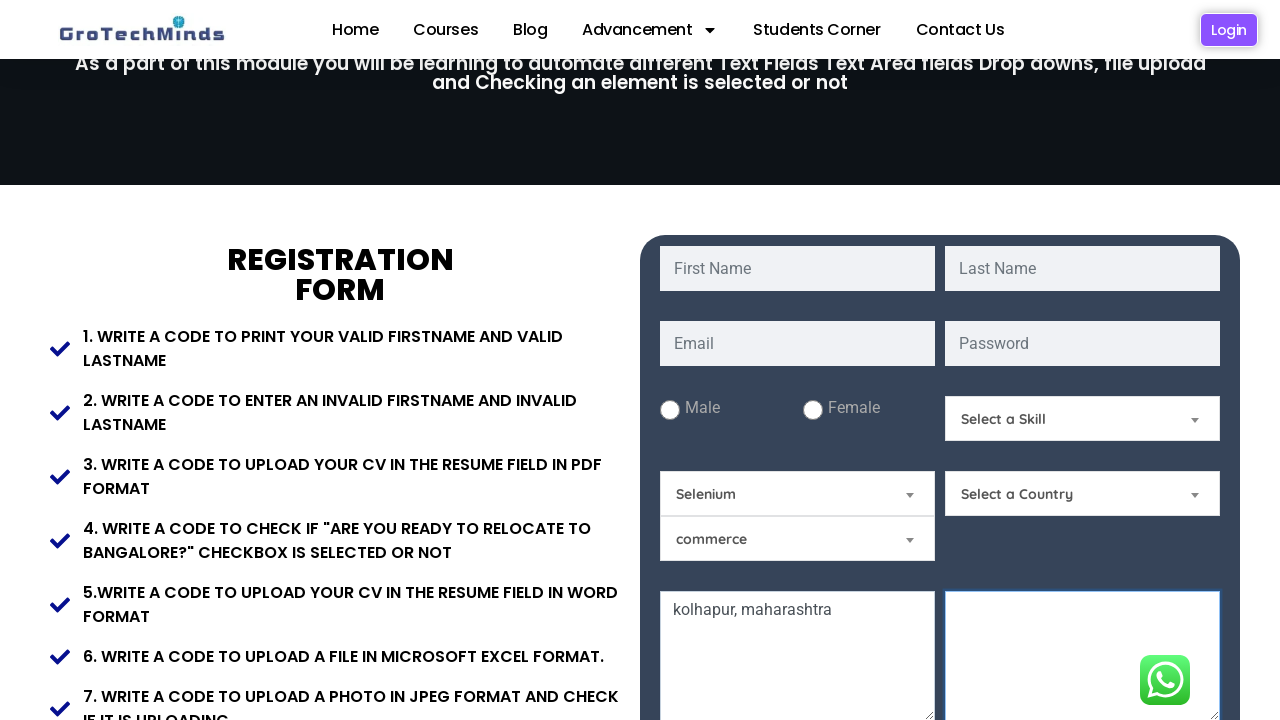

Pasted address into Permanent Address field using Ctrl+V
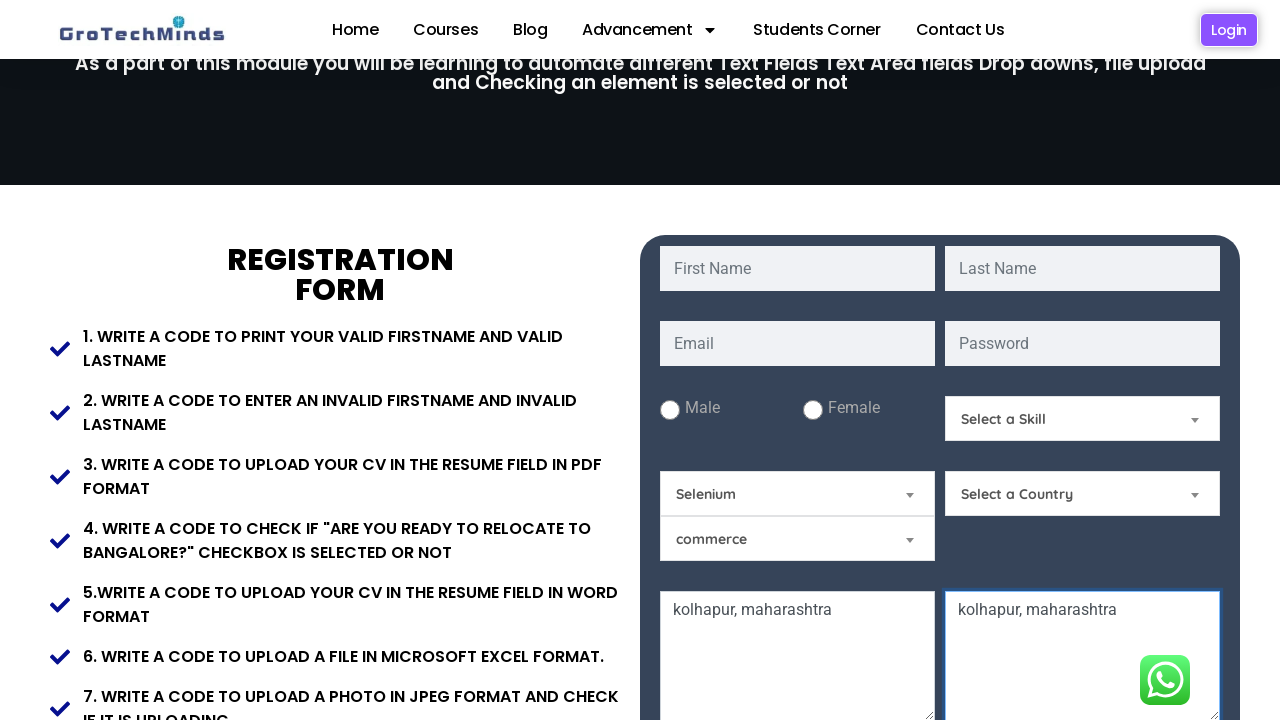

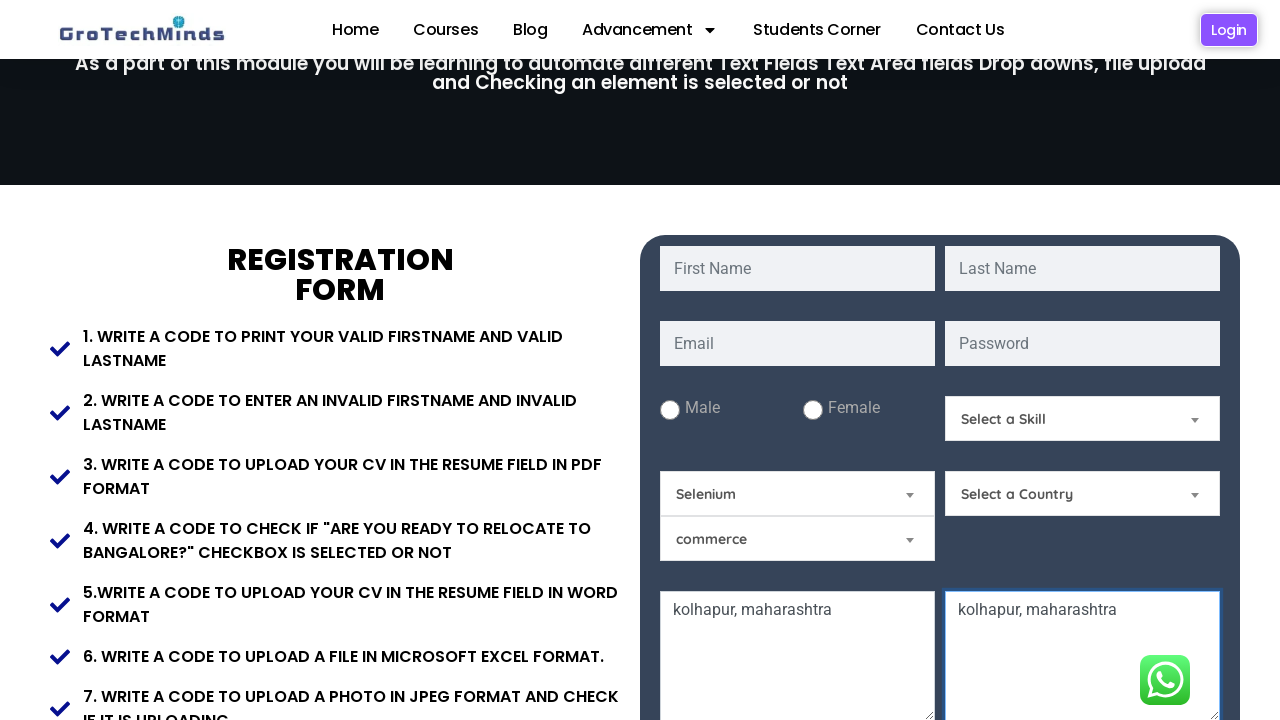